Tests handling of JavaScript prompt dialog by triggering it, entering a value, and verifying the entered value is displayed

Starting URL: https://www.lambdatest.com/selenium-playground/javascript-alert-box-demo

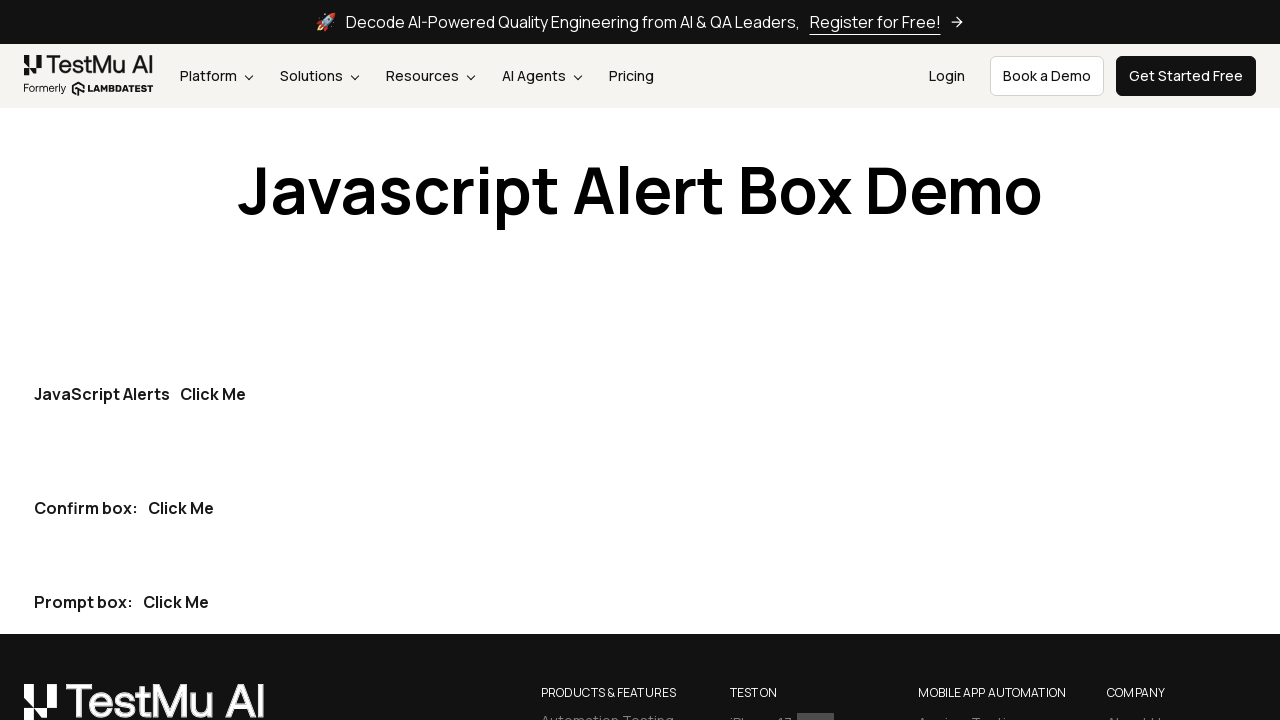

Set up dialog handler to accept prompt with value 'TestUser123'
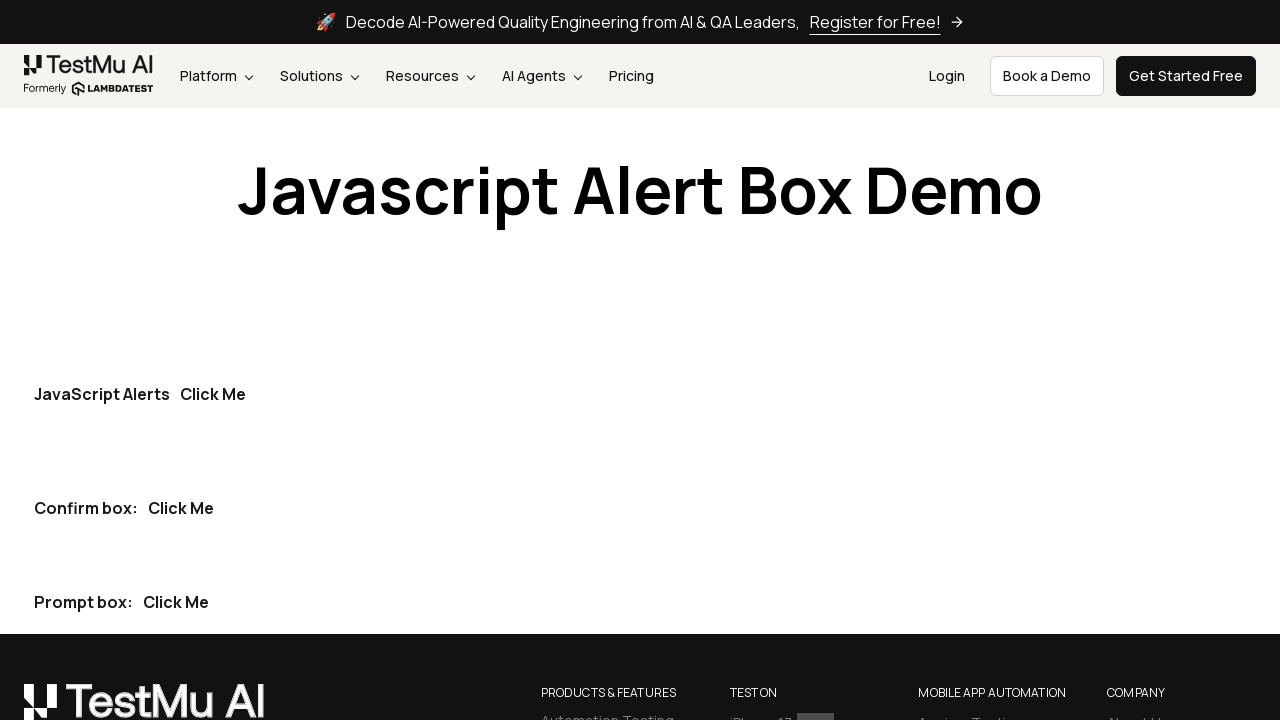

Clicked the third 'Click Me' button to trigger prompt dialog at (176, 602) on button:has-text('Click Me') >> nth=2
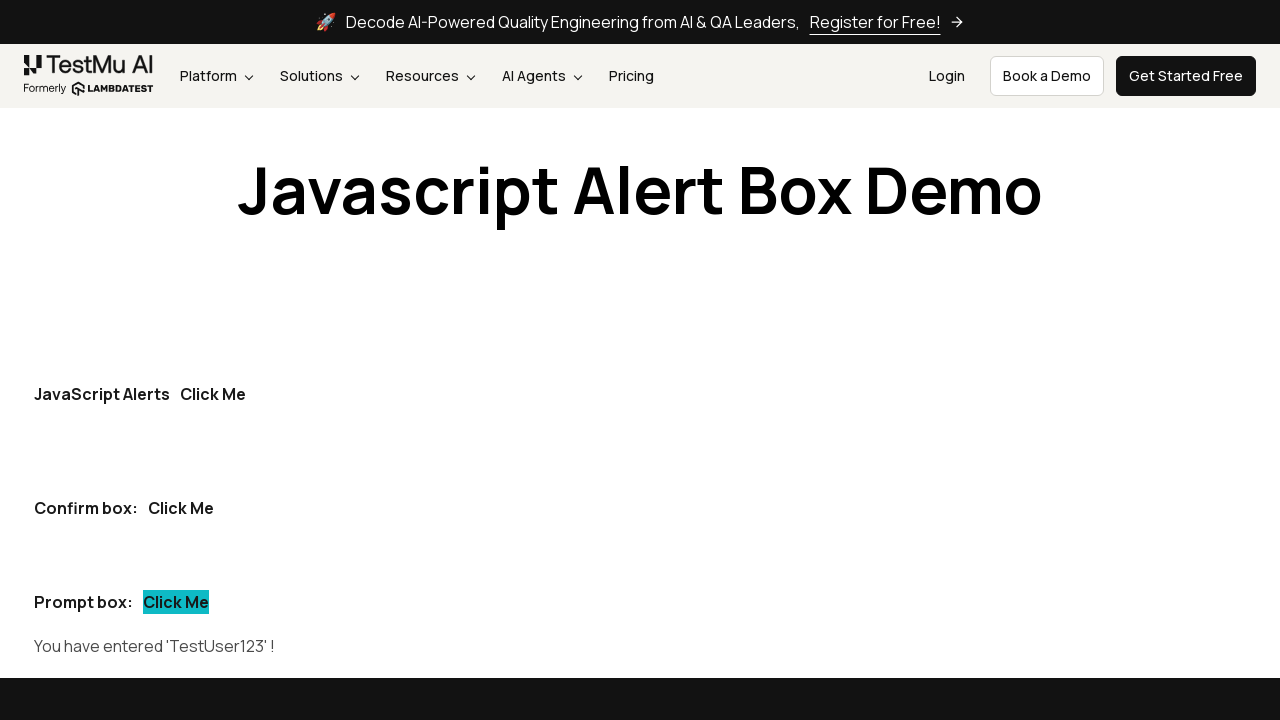

Verified that entered value 'TestUser123' appears in the prompt result
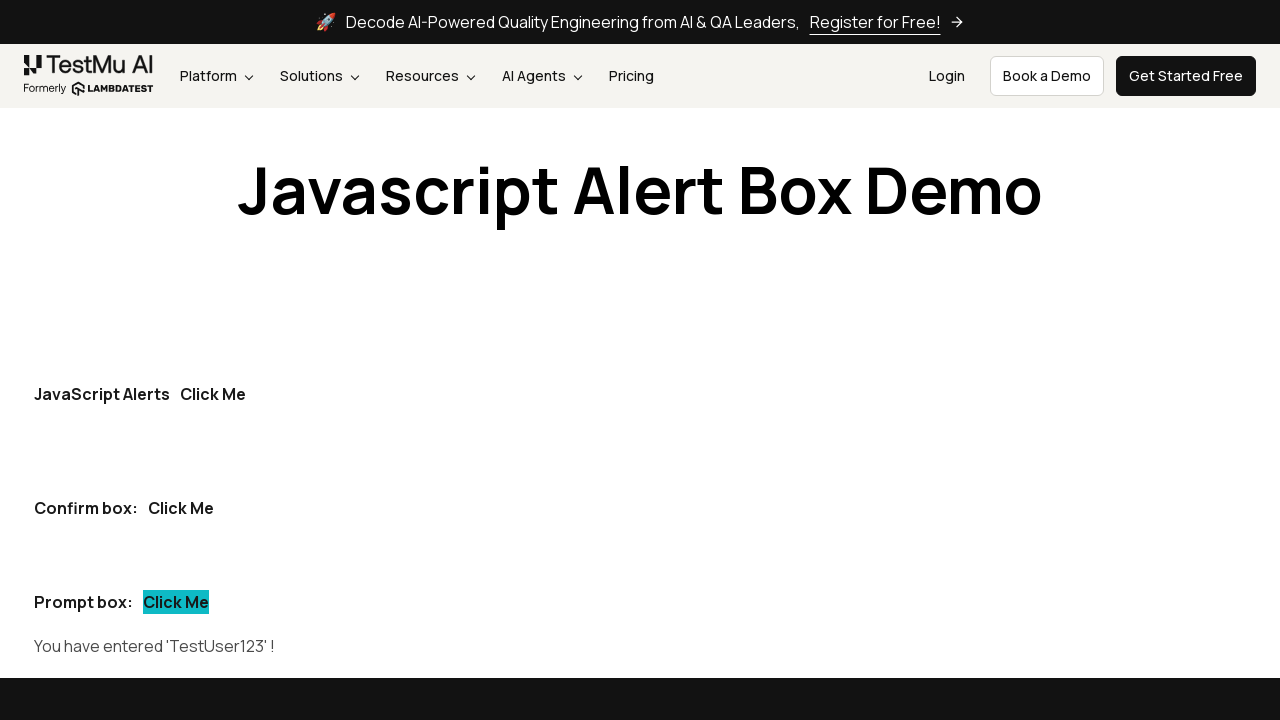

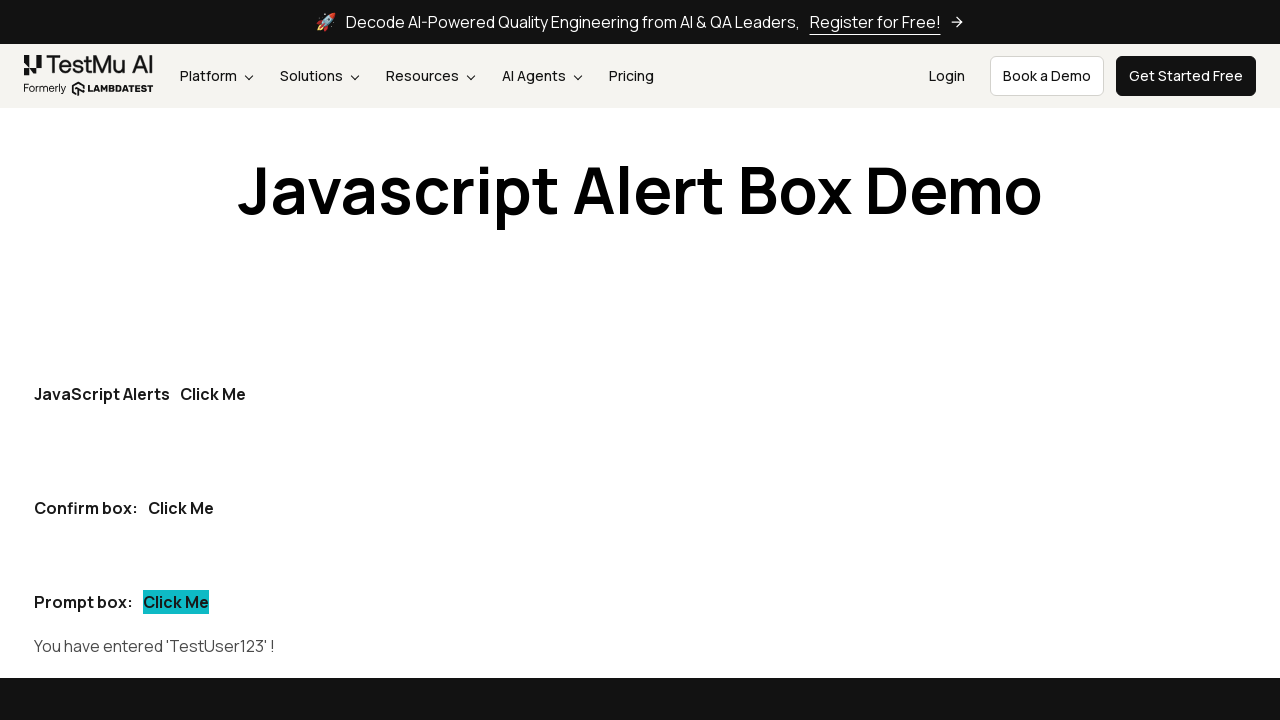